Tests drag and drop functionality by dragging an element and dropping it onto a target area within an iframe

Starting URL: https://www.jqueryui.com/droppable/

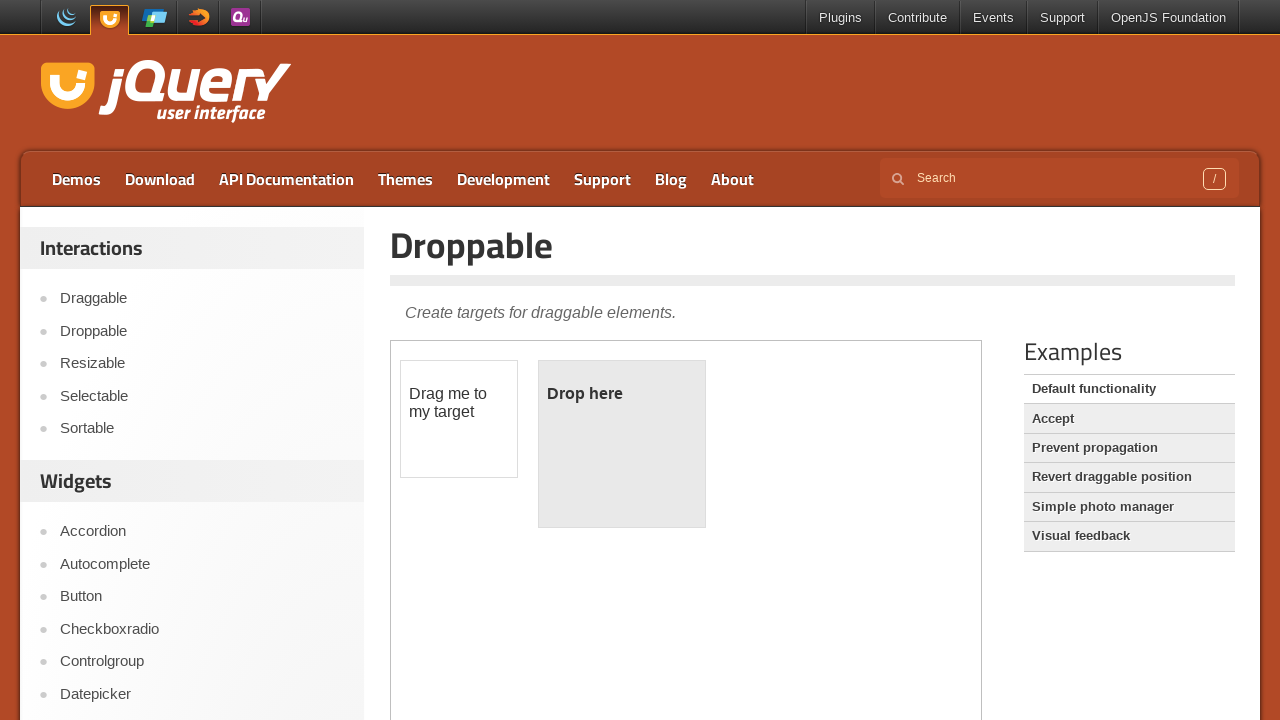

Retrieved all iframes from the page
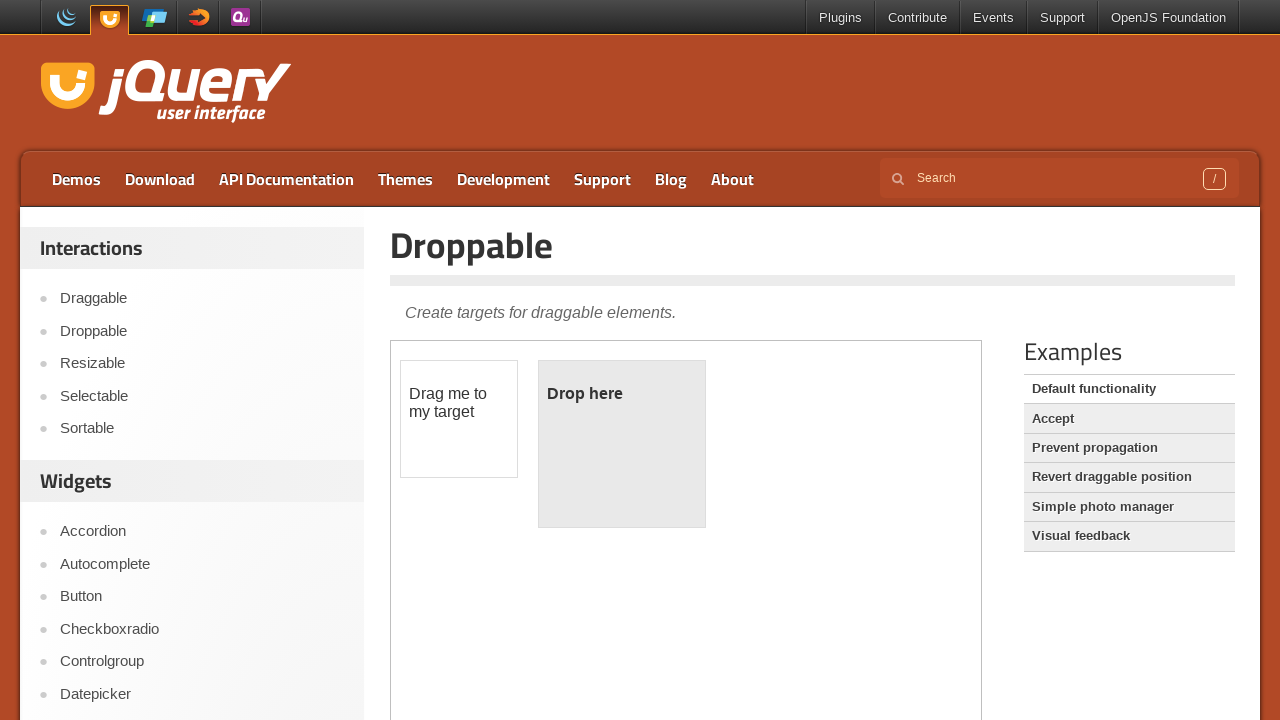

Located and selected the first iframe
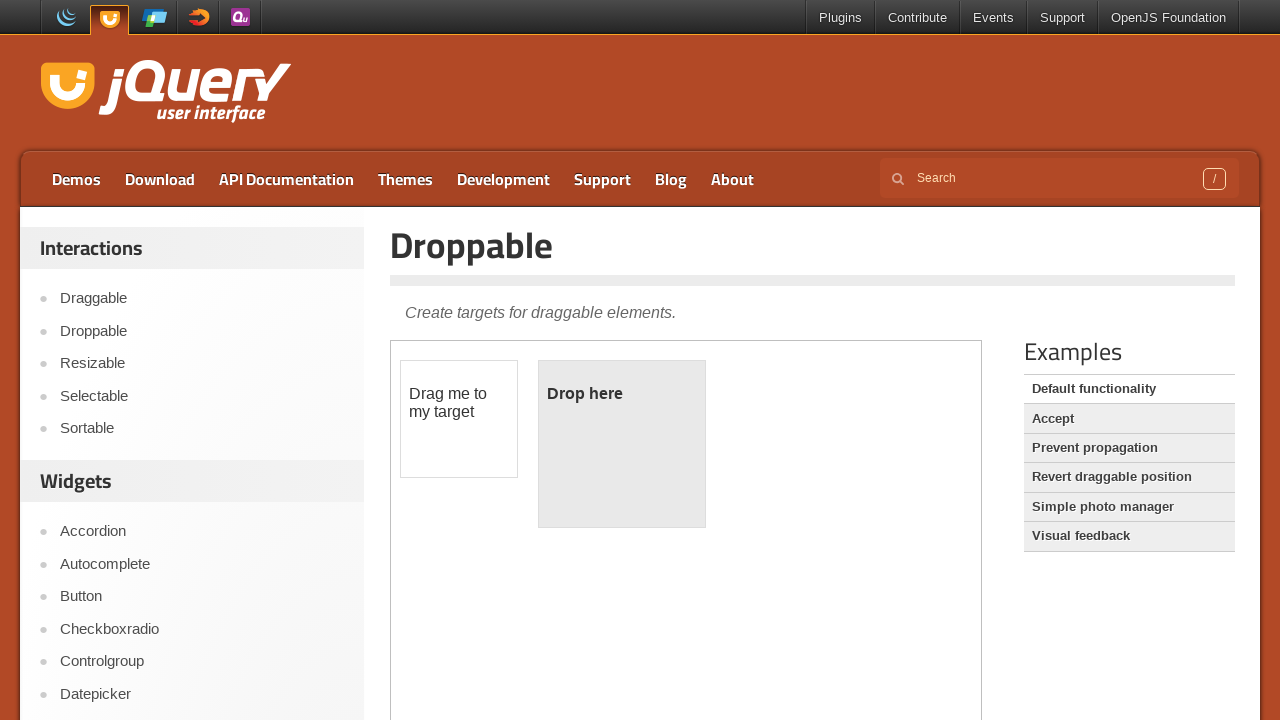

Located the draggable element with ID 'draggable'
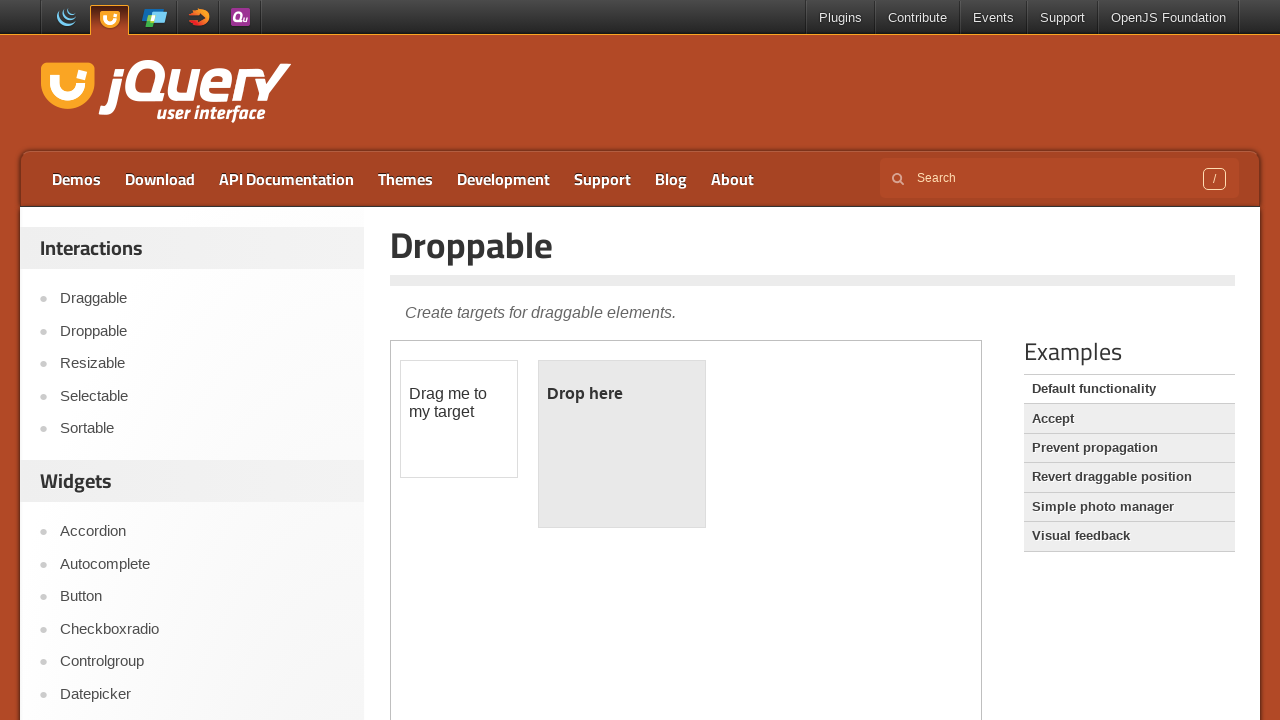

Located the droppable element with ID 'droppable'
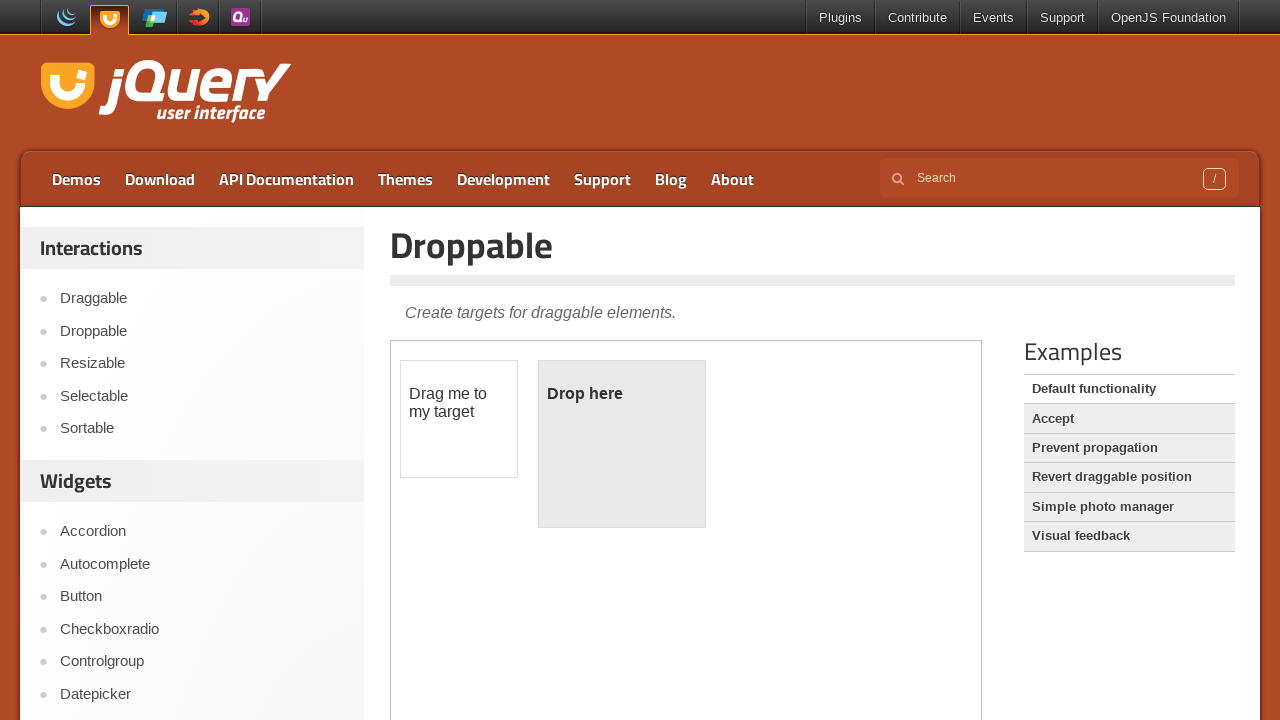

Confirmed both draggable and droppable elements are visible
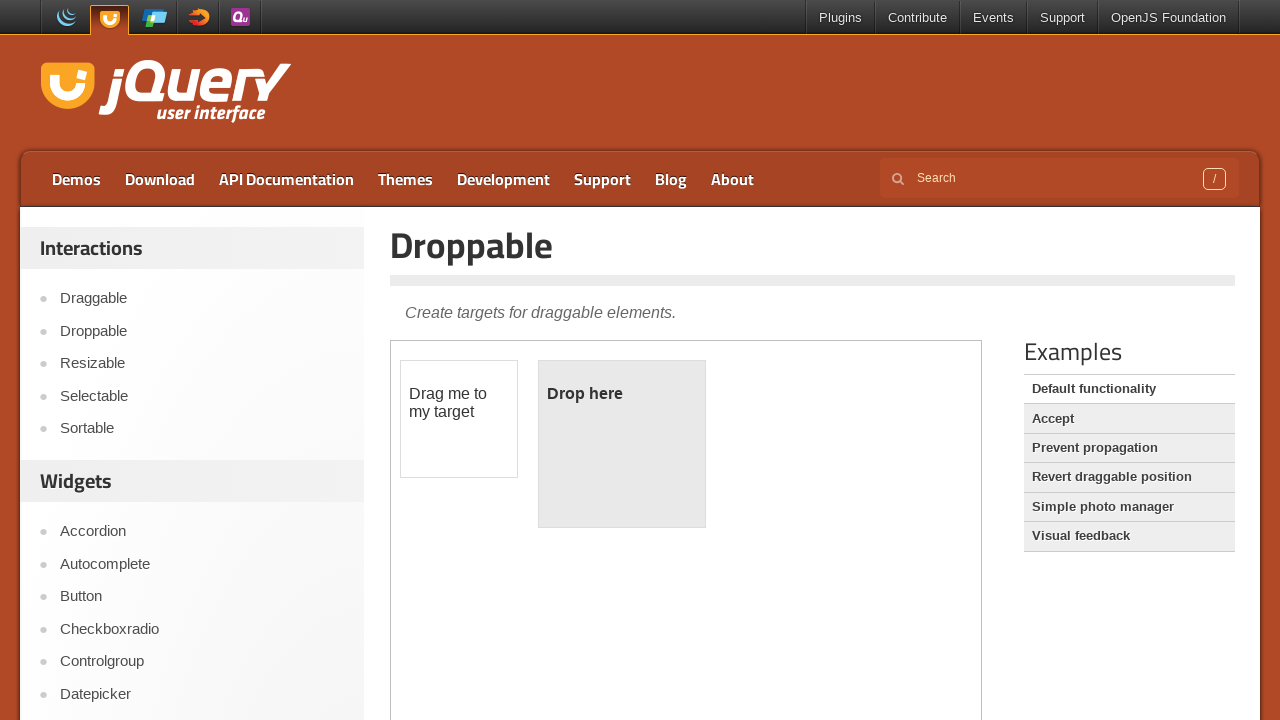

Performed drag and drop of draggable element onto droppable target area at (622, 444)
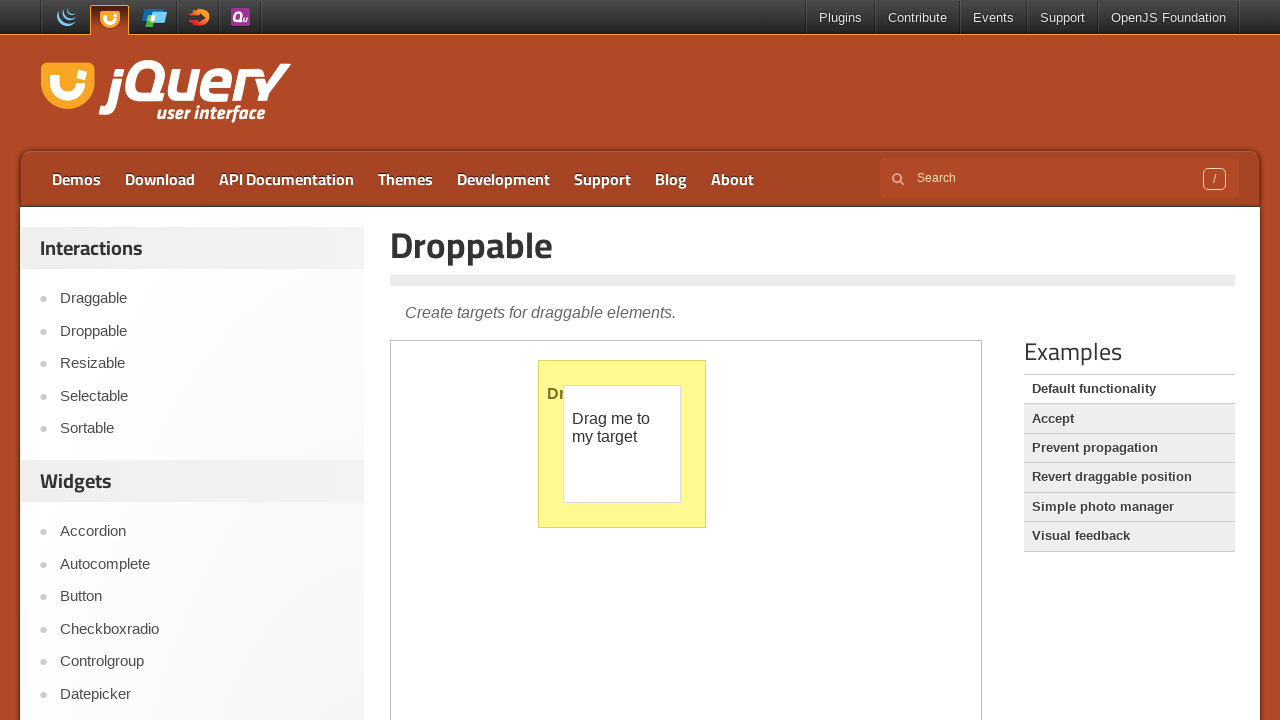

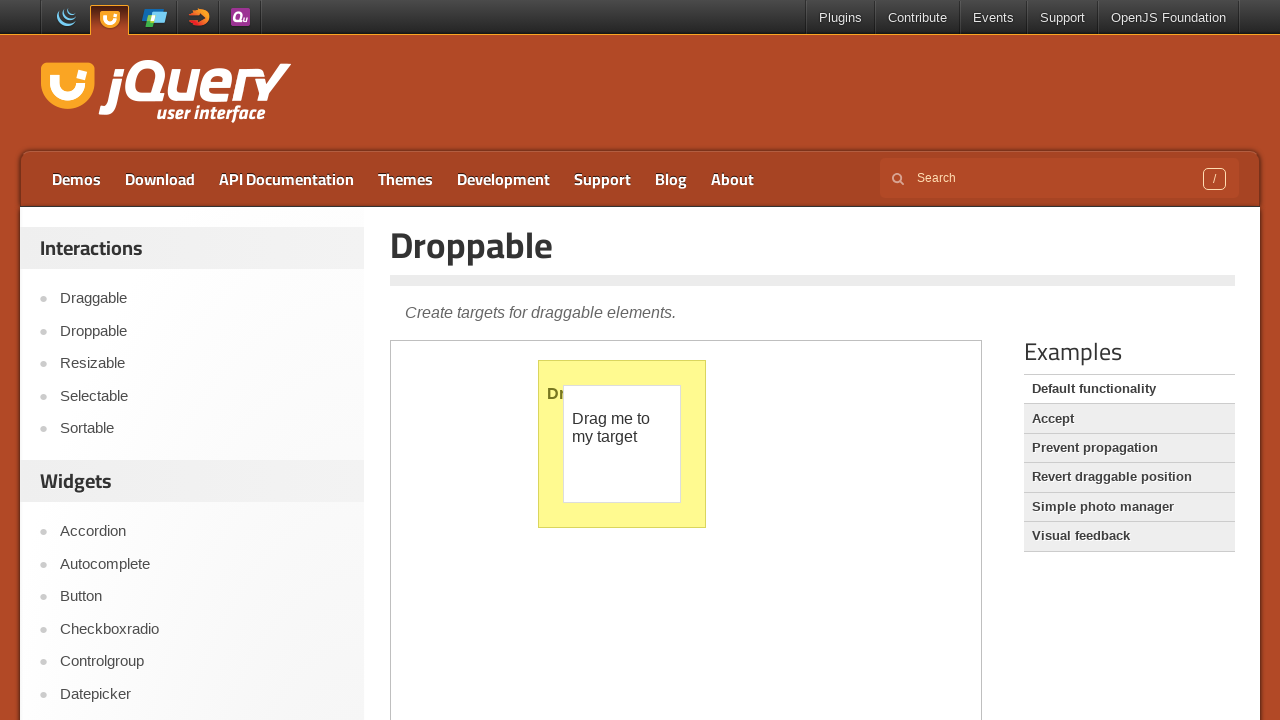